Tests clicking on the login link and verifying navigation to the login page

Starting URL: https://practise.usemango.co.uk

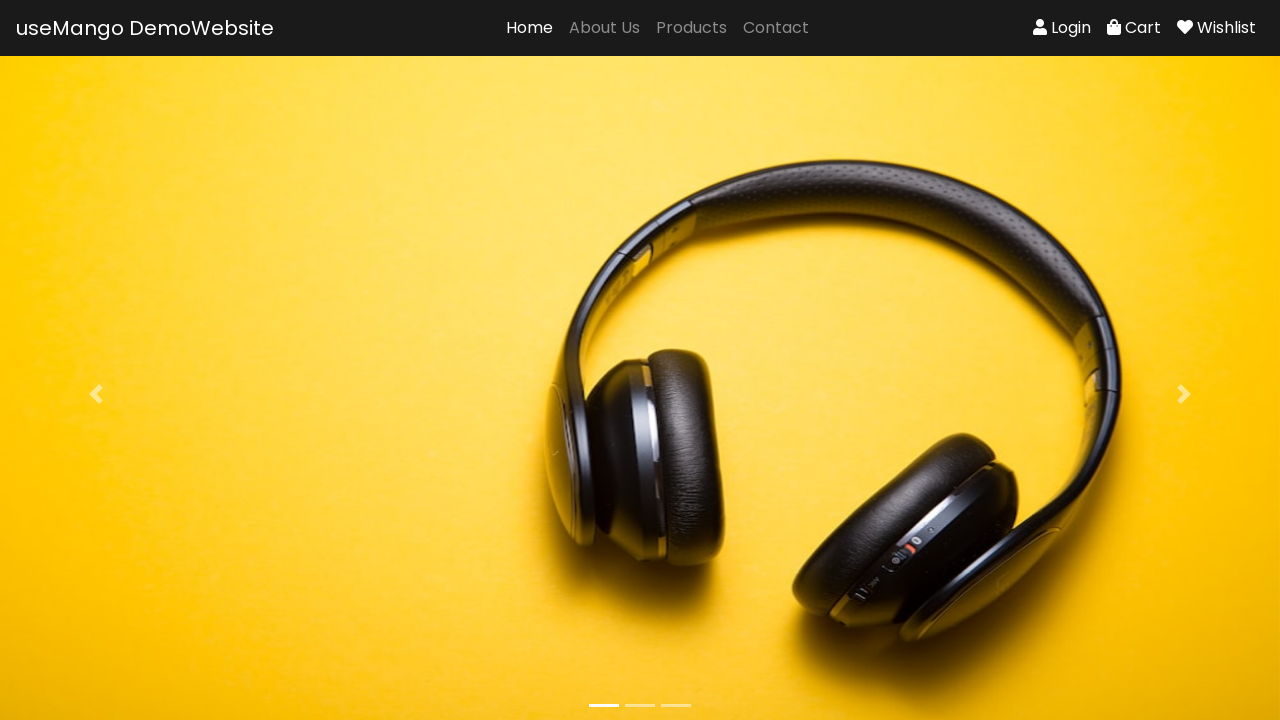

Clicked login link in navigation bar at (1062, 28) on xpath=//*[@id="navbarNavAltMarkup"]/div[2]/a[1]
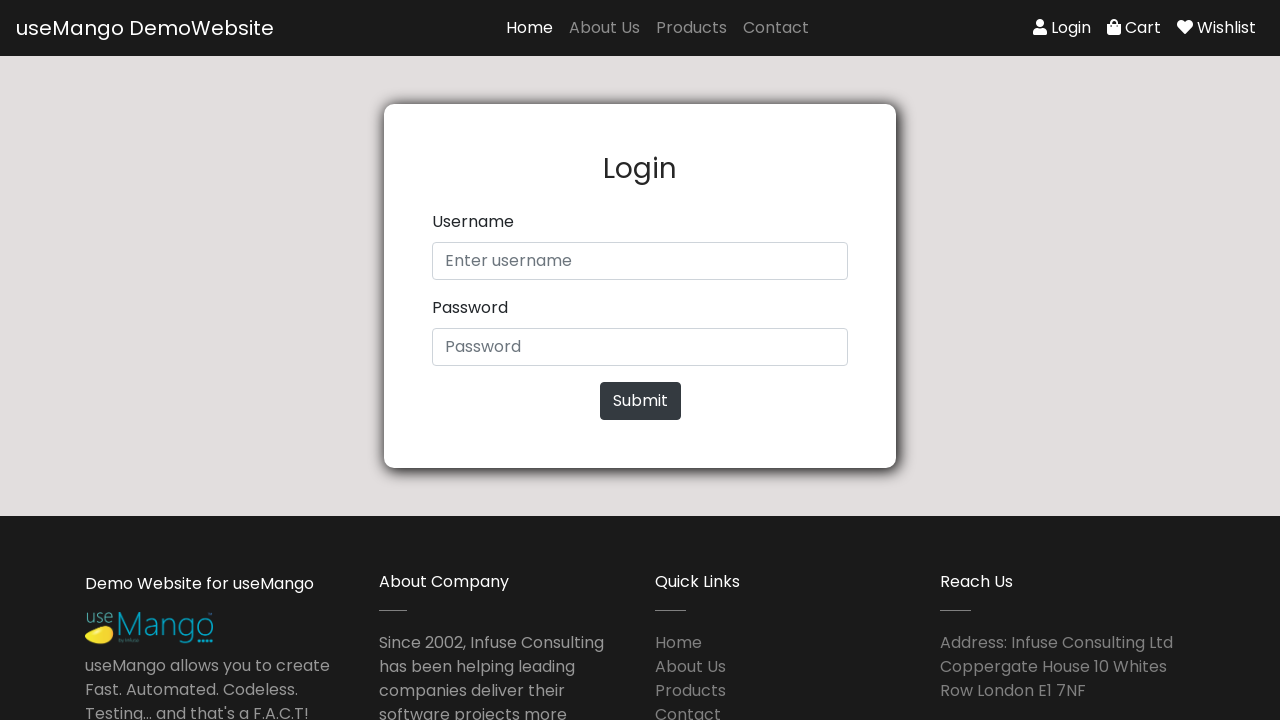

Verified navigation to login page - URL matches expected login URL
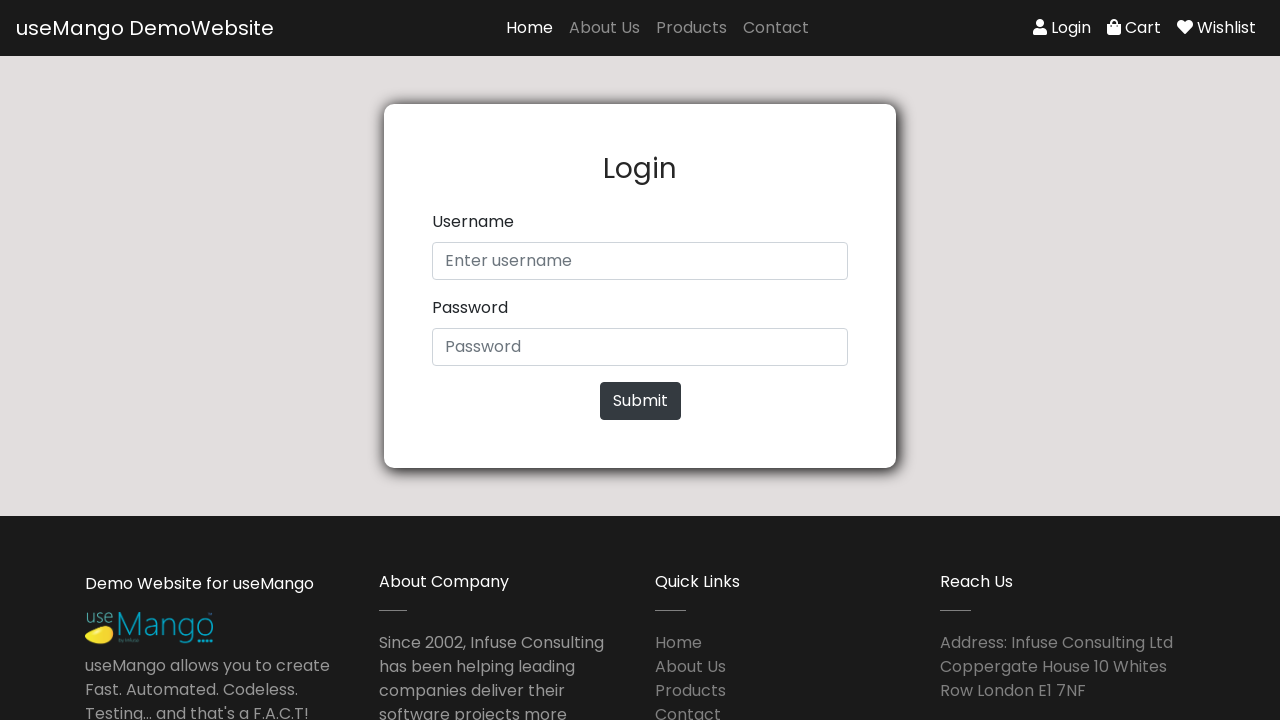

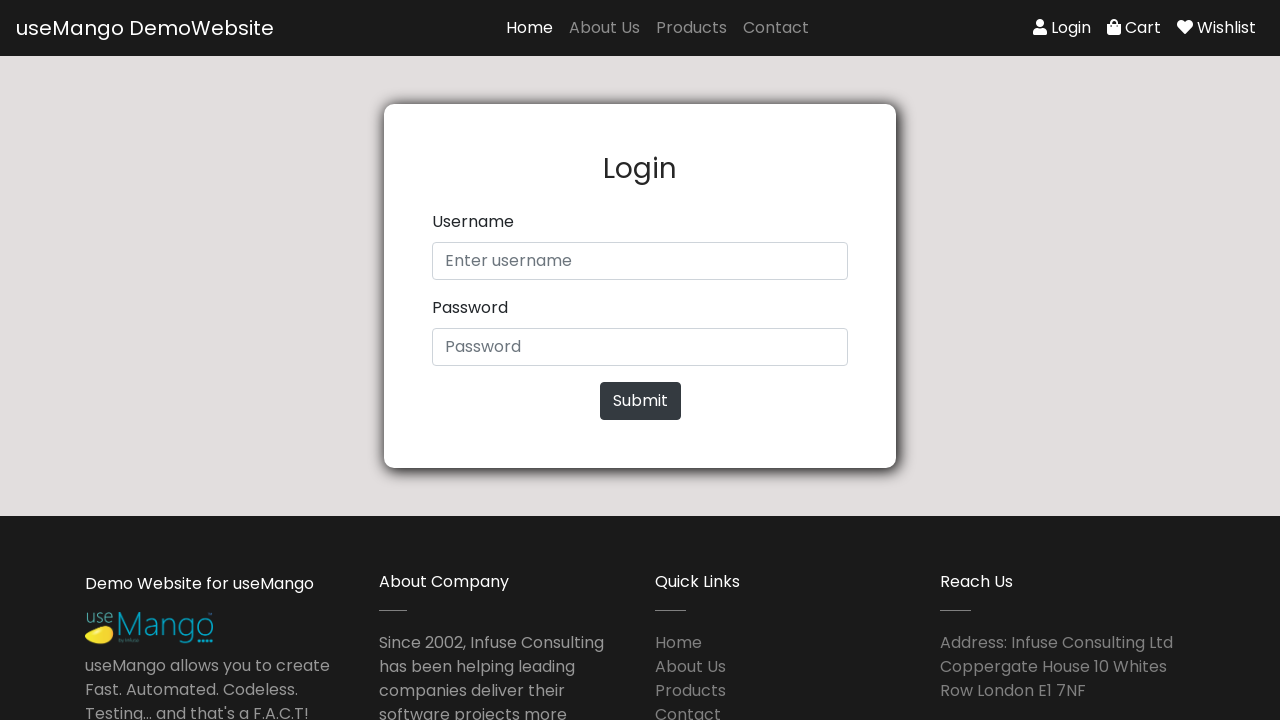